Tests the W3Schools search functionality by entering "HTML Tutorial" in the search box and pressing Enter to submit the search

Starting URL: https://www.w3schools.com/

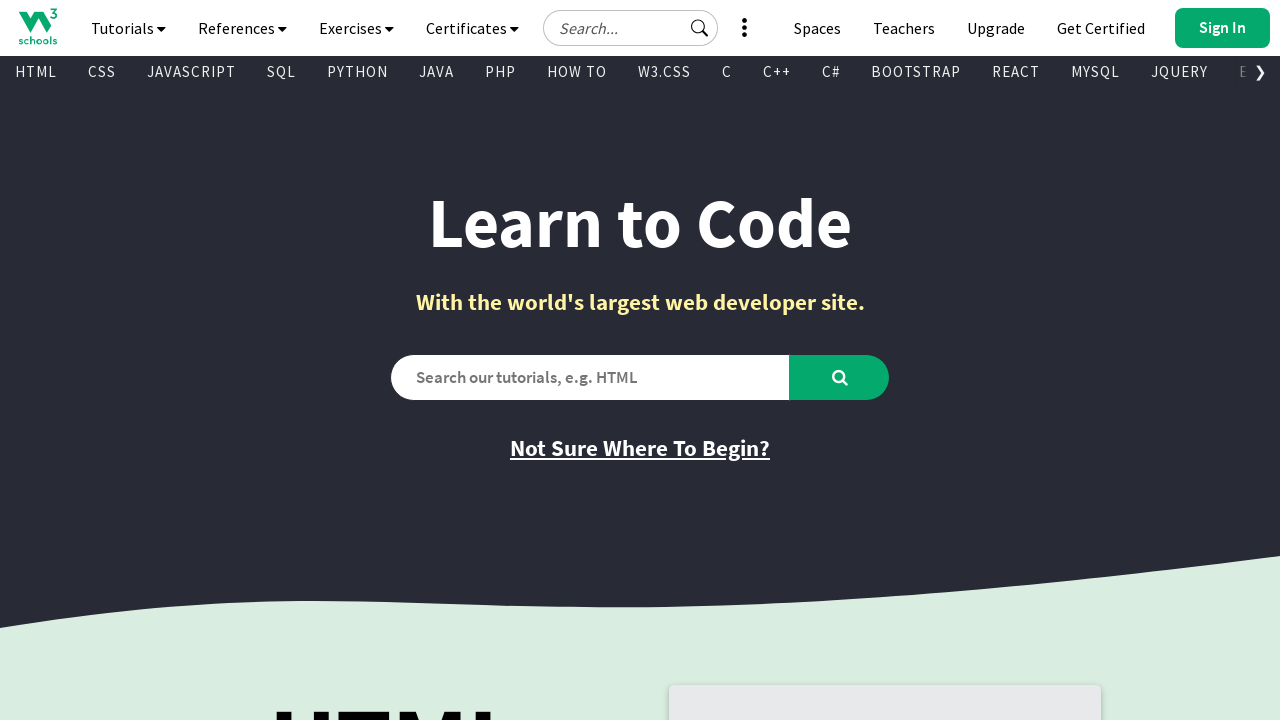

Filled search box with 'HTML Tutorial' on #search2
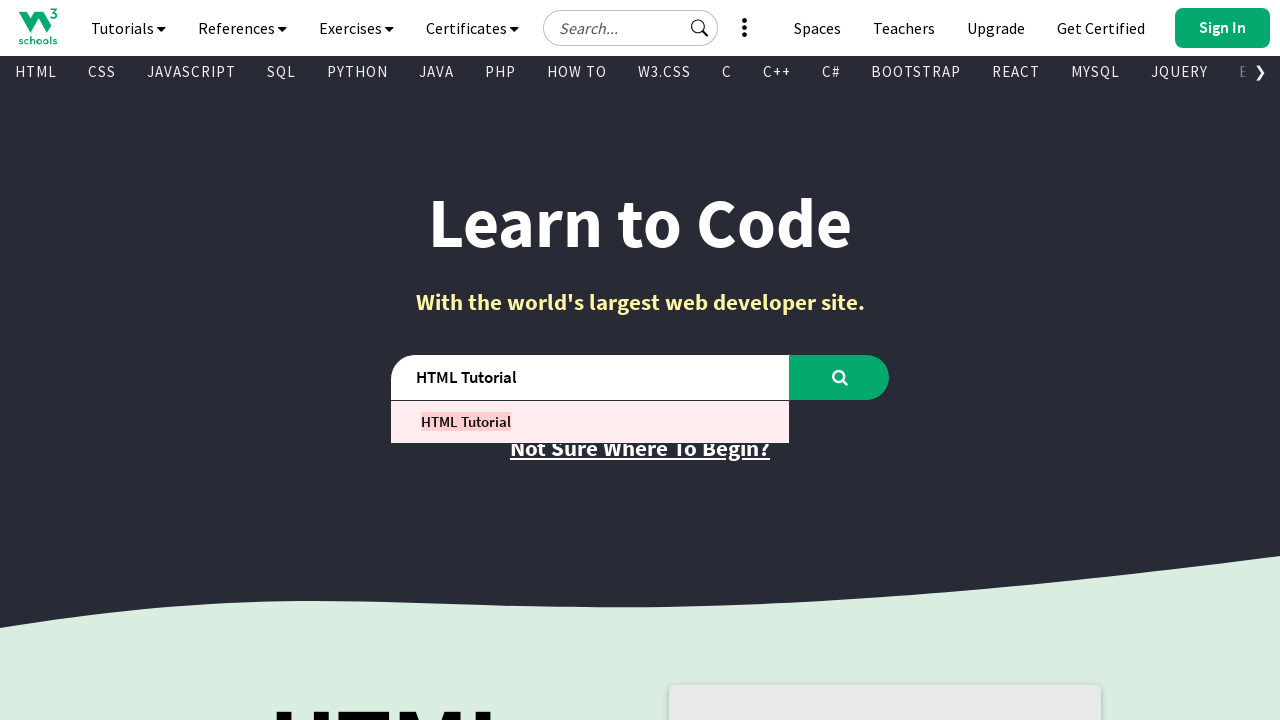

Pressed Enter to submit search query on #search2
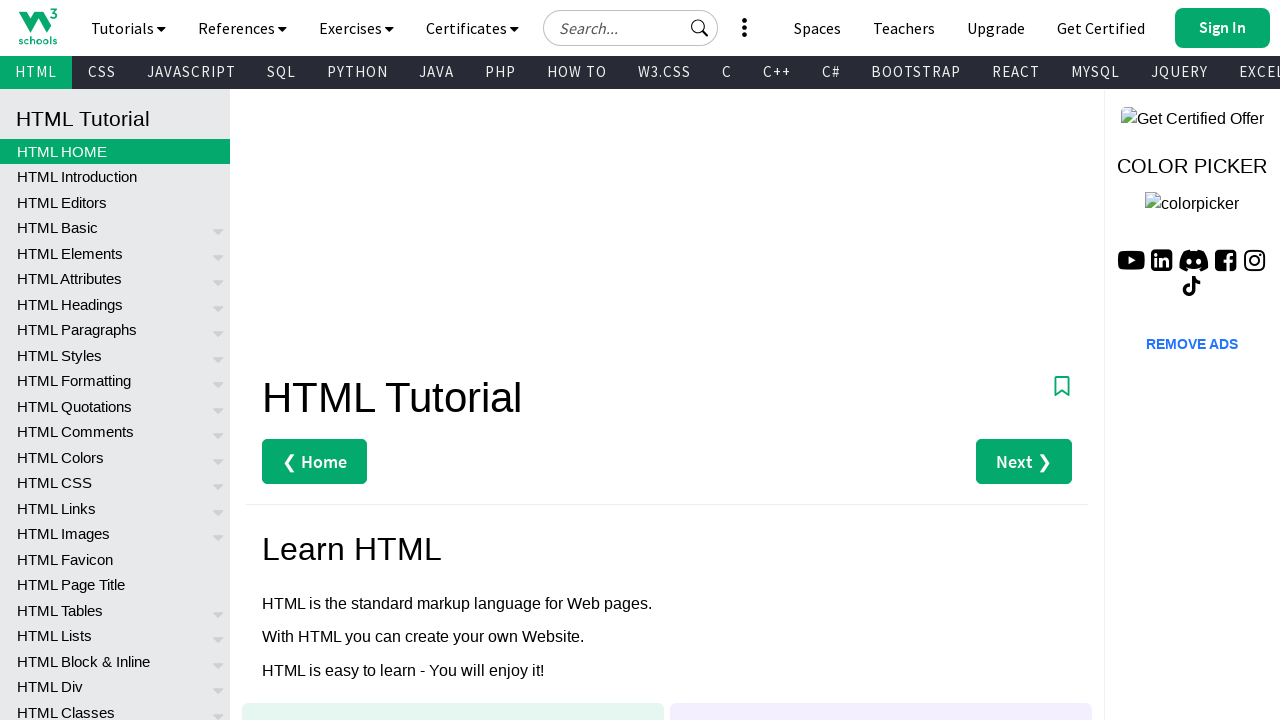

Waited for search results to load (networkidle)
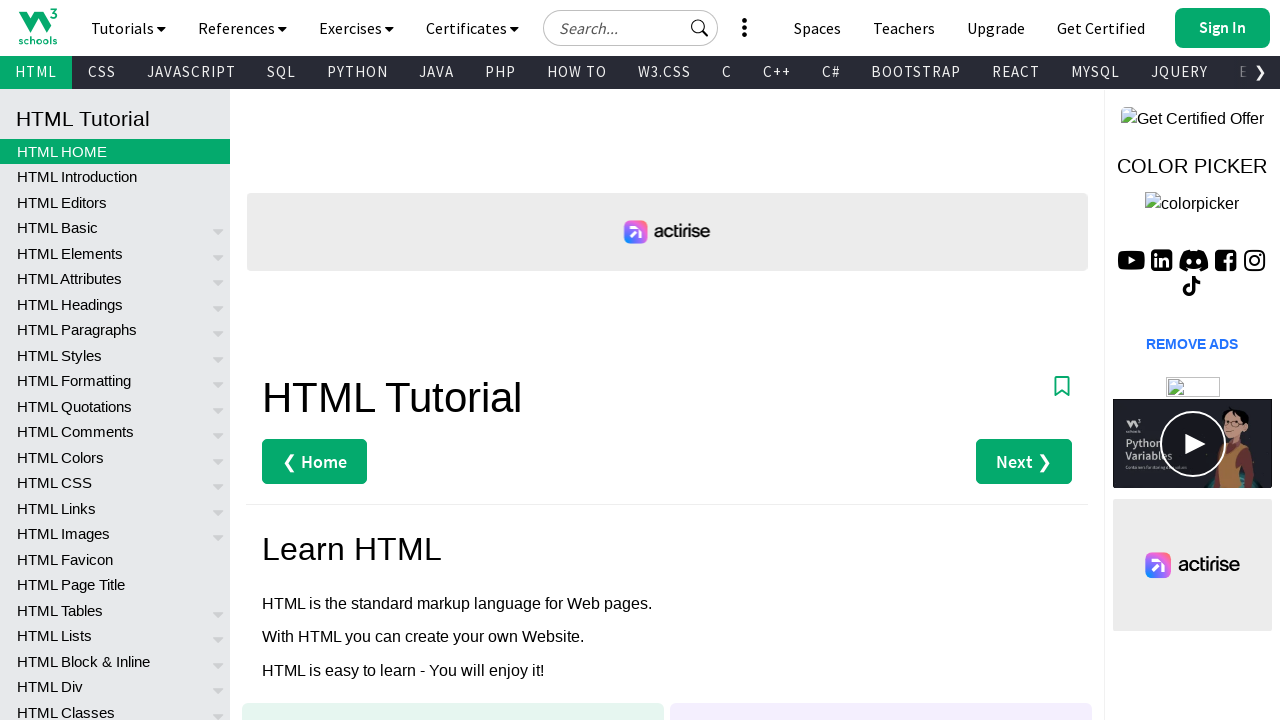

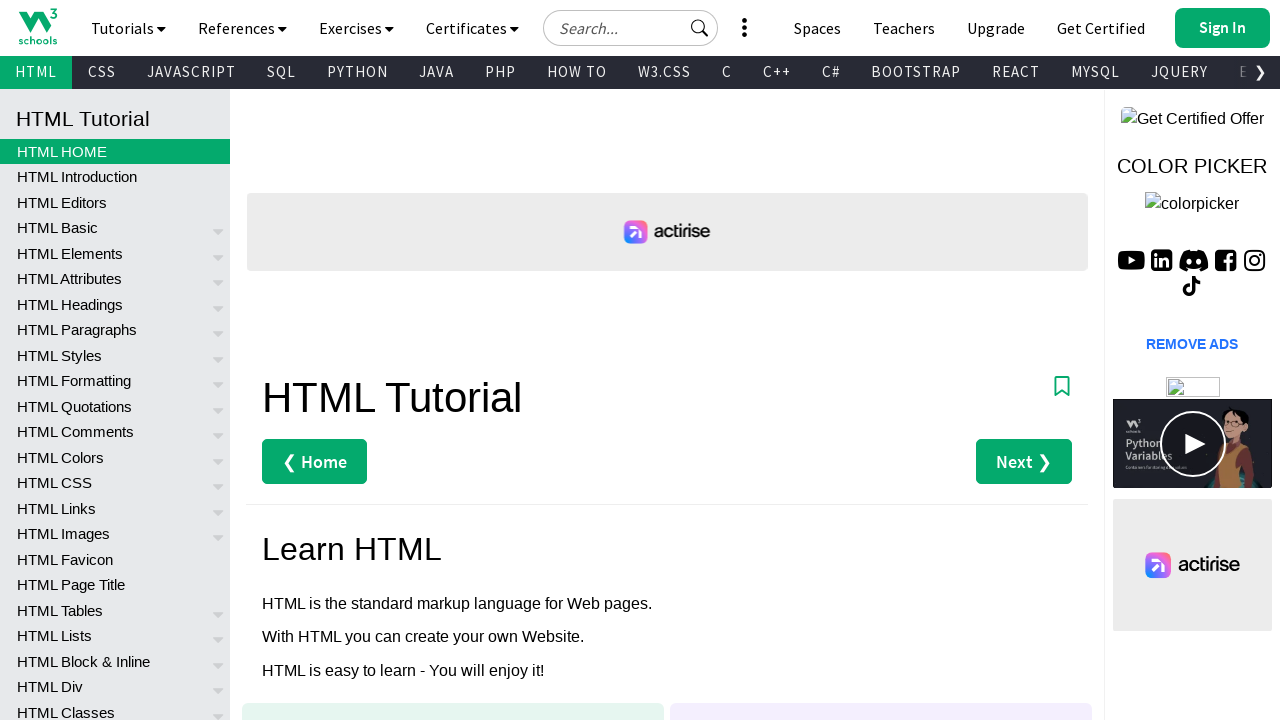